Tests iframe interaction by switching between single and nested frames, entering text in input fields within different frame contexts

Starting URL: http://demo.automationtesting.in/Frames.html

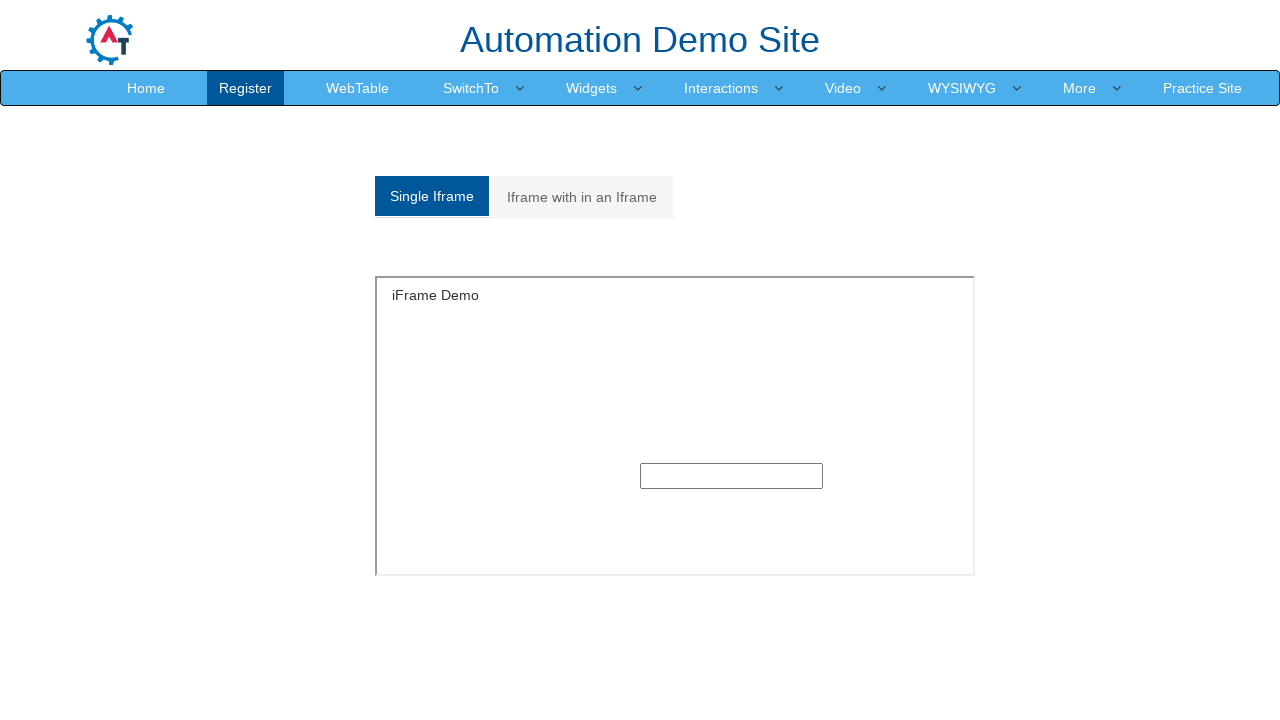

Located single frame with id 'singleframe'
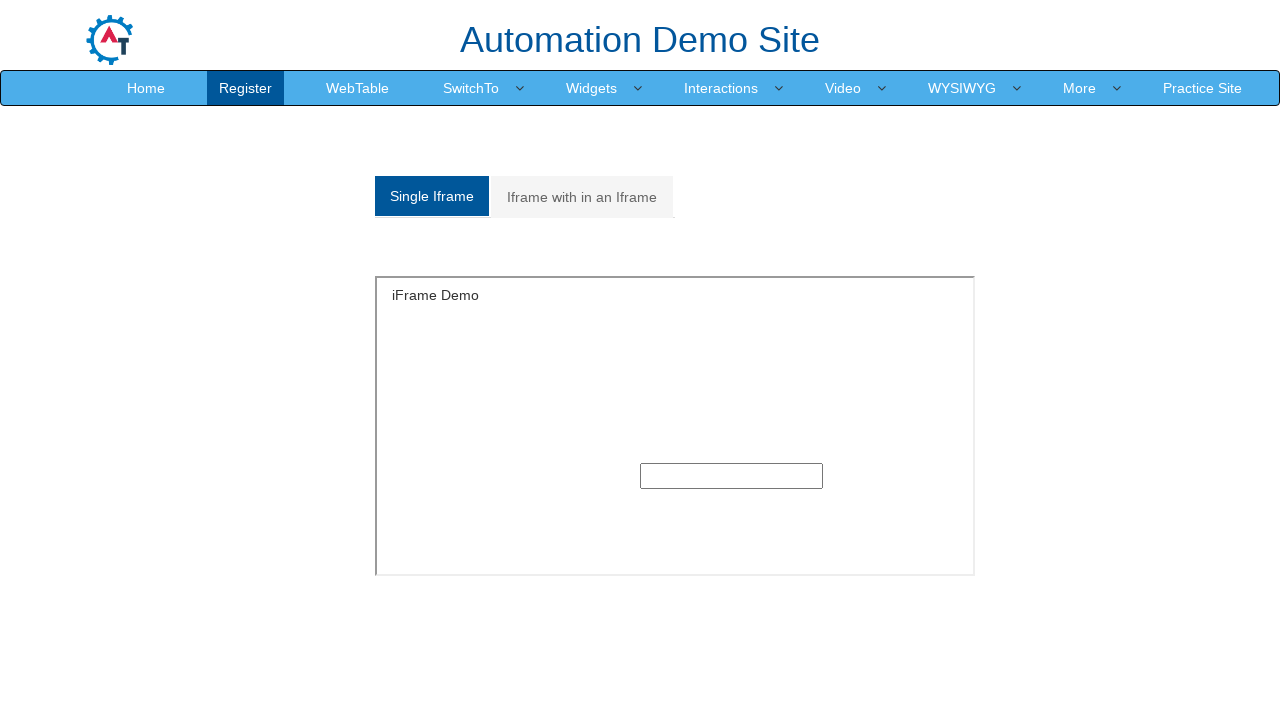

Filled text input in single frame with 'Divya' on iframe[id='singleframe'] >> internal:control=enter-frame >> input[type='text']
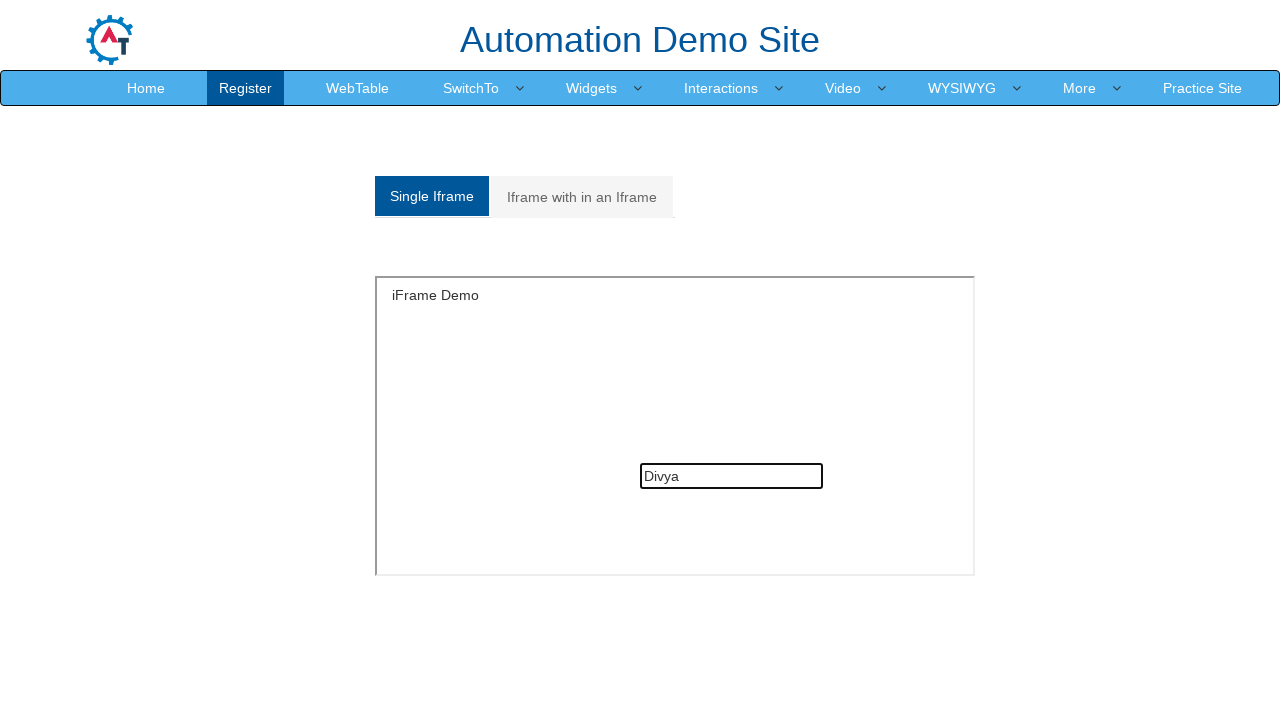

Clicked on second analytics link to navigate to multi-frame section at (582, 197) on (//a[@class='analystic'])[2]
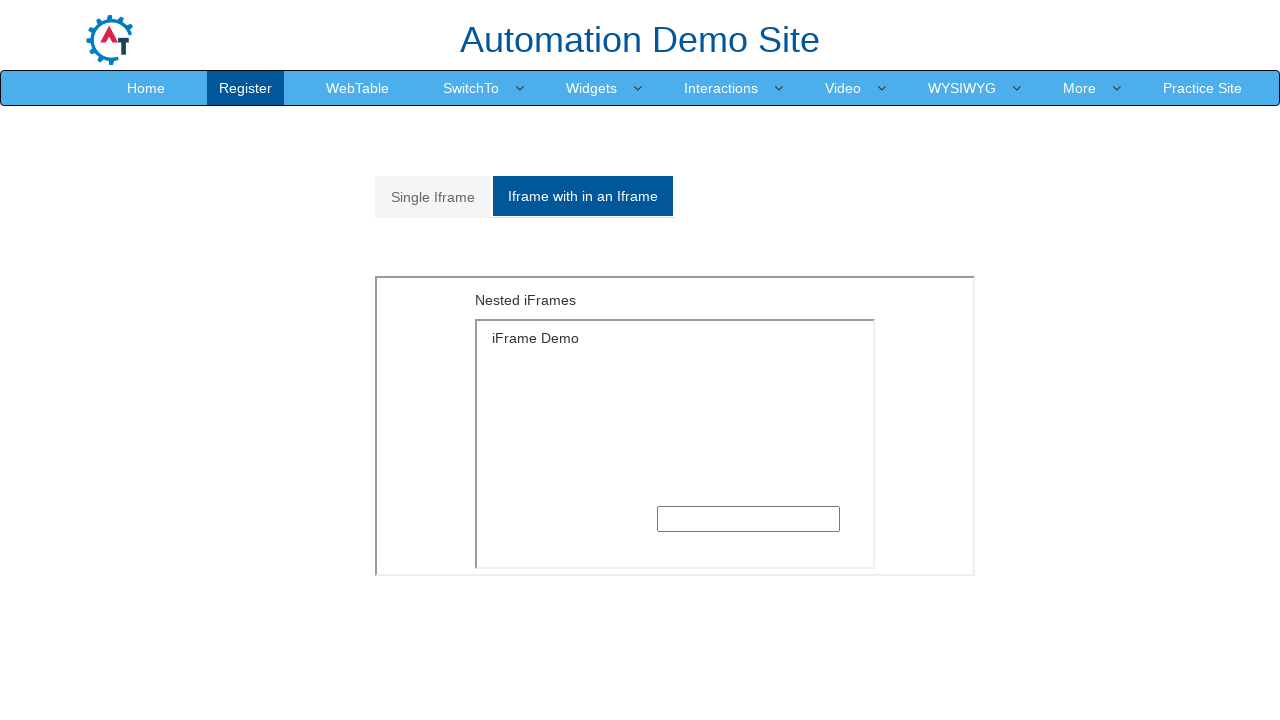

Located outer frame with src 'MultipleFrames.html'
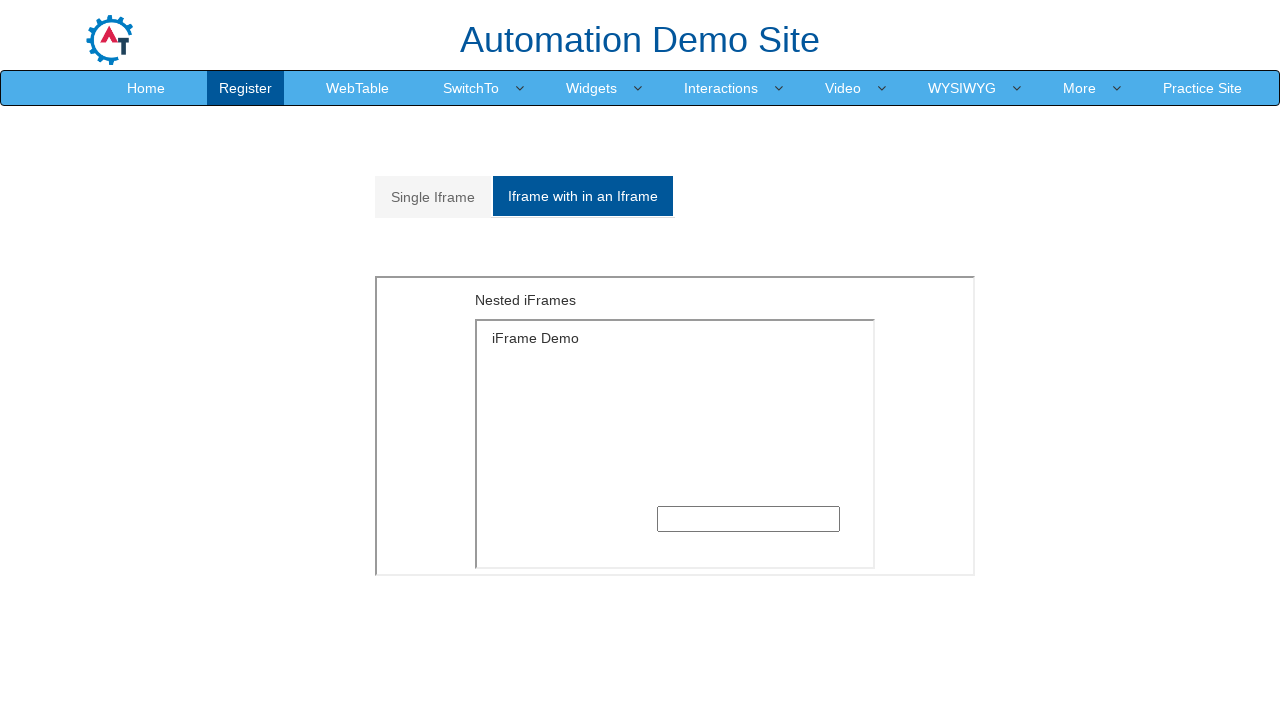

Located inner frame with src 'SingleFrame.html' nested within outer frame
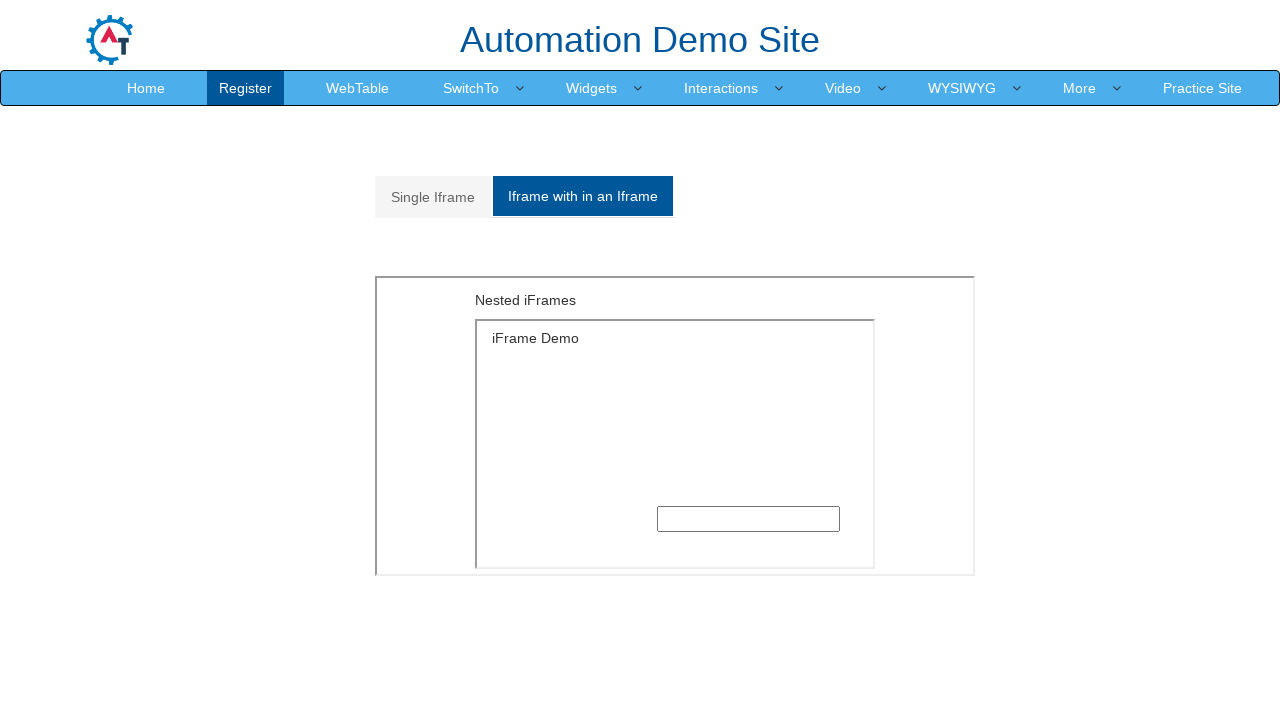

Filled text input in nested inner frame with 'Dhanush' on iframe[src='MultipleFrames.html'] >> internal:control=enter-frame >> iframe[src=
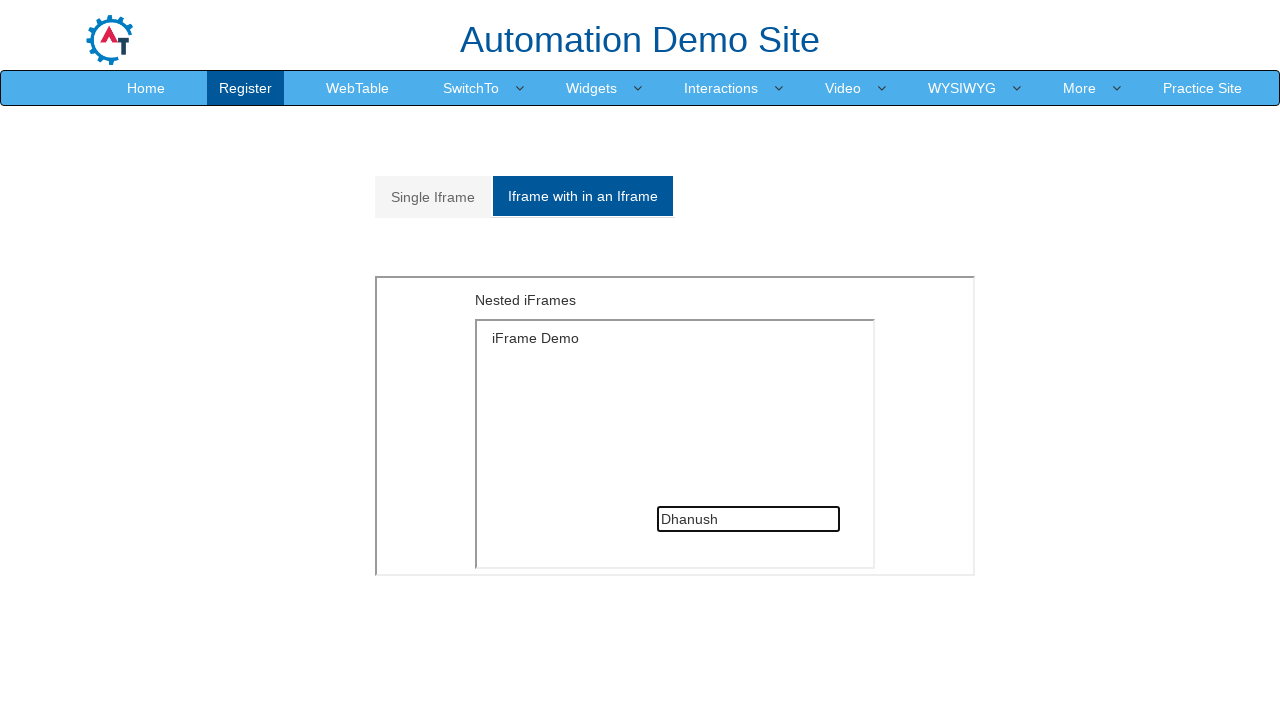

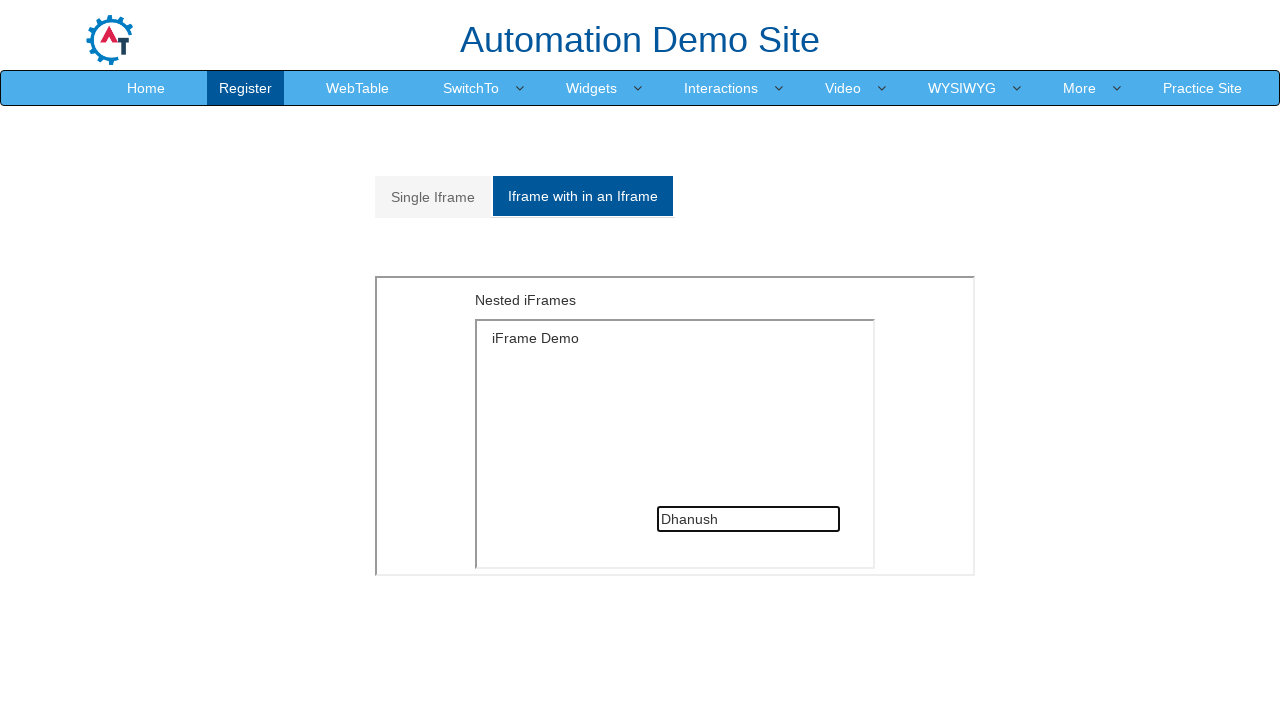